Basic browser test that navigates to the Leaftaps CRM application main page and maximizes the browser window

Starting URL: http://www.leaftaps.com/opentaps/control/main

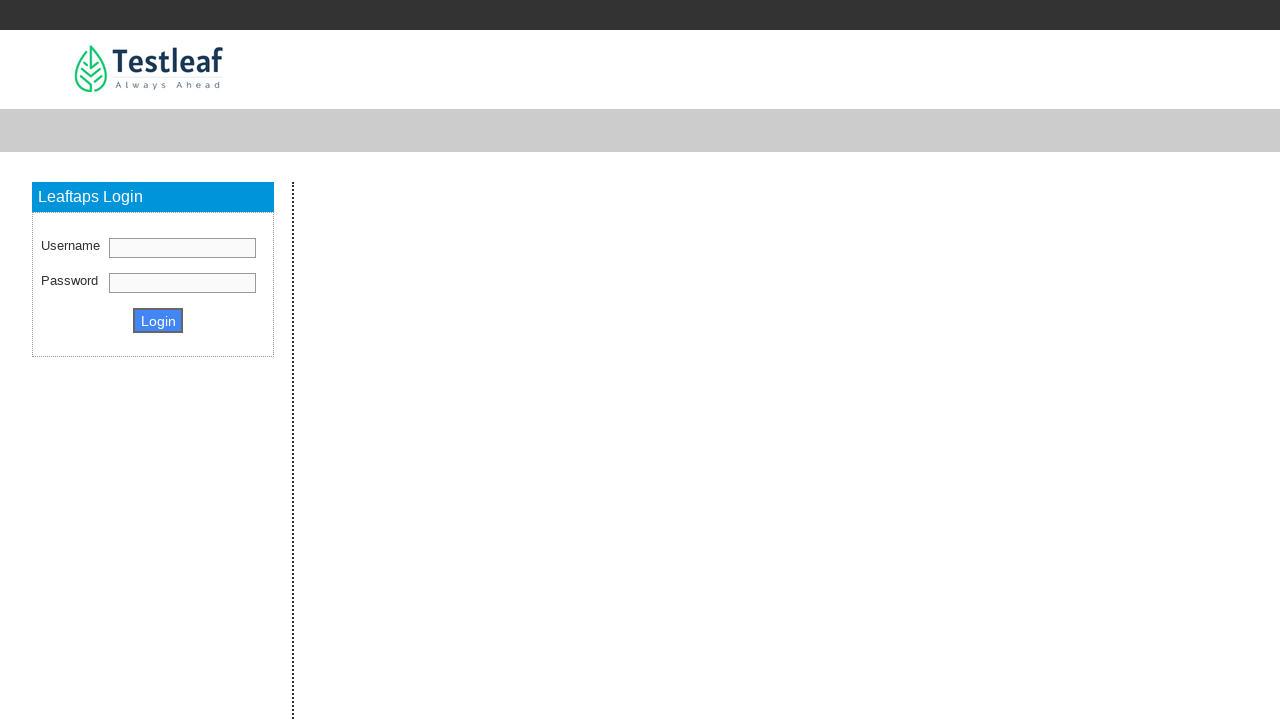

Navigated to Leaftaps CRM main page at http://www.leaftaps.com/opentaps/control/main
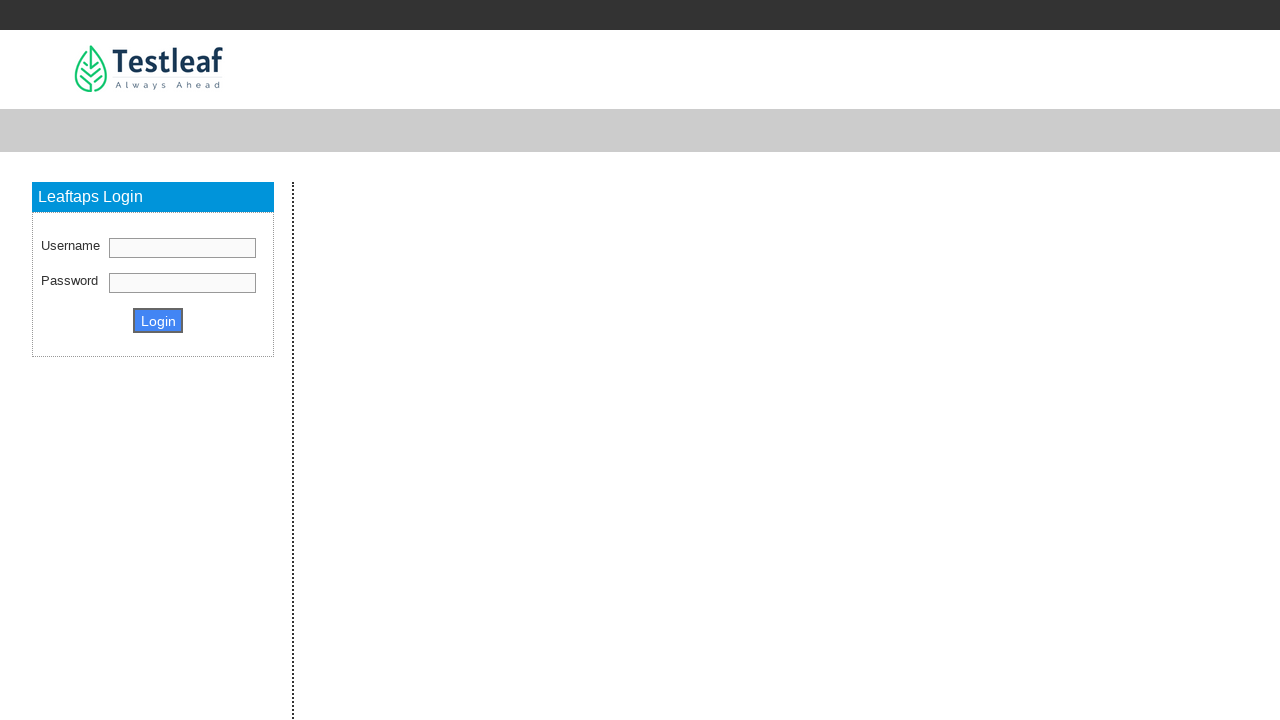

Maximized browser window to 1920x1080 resolution
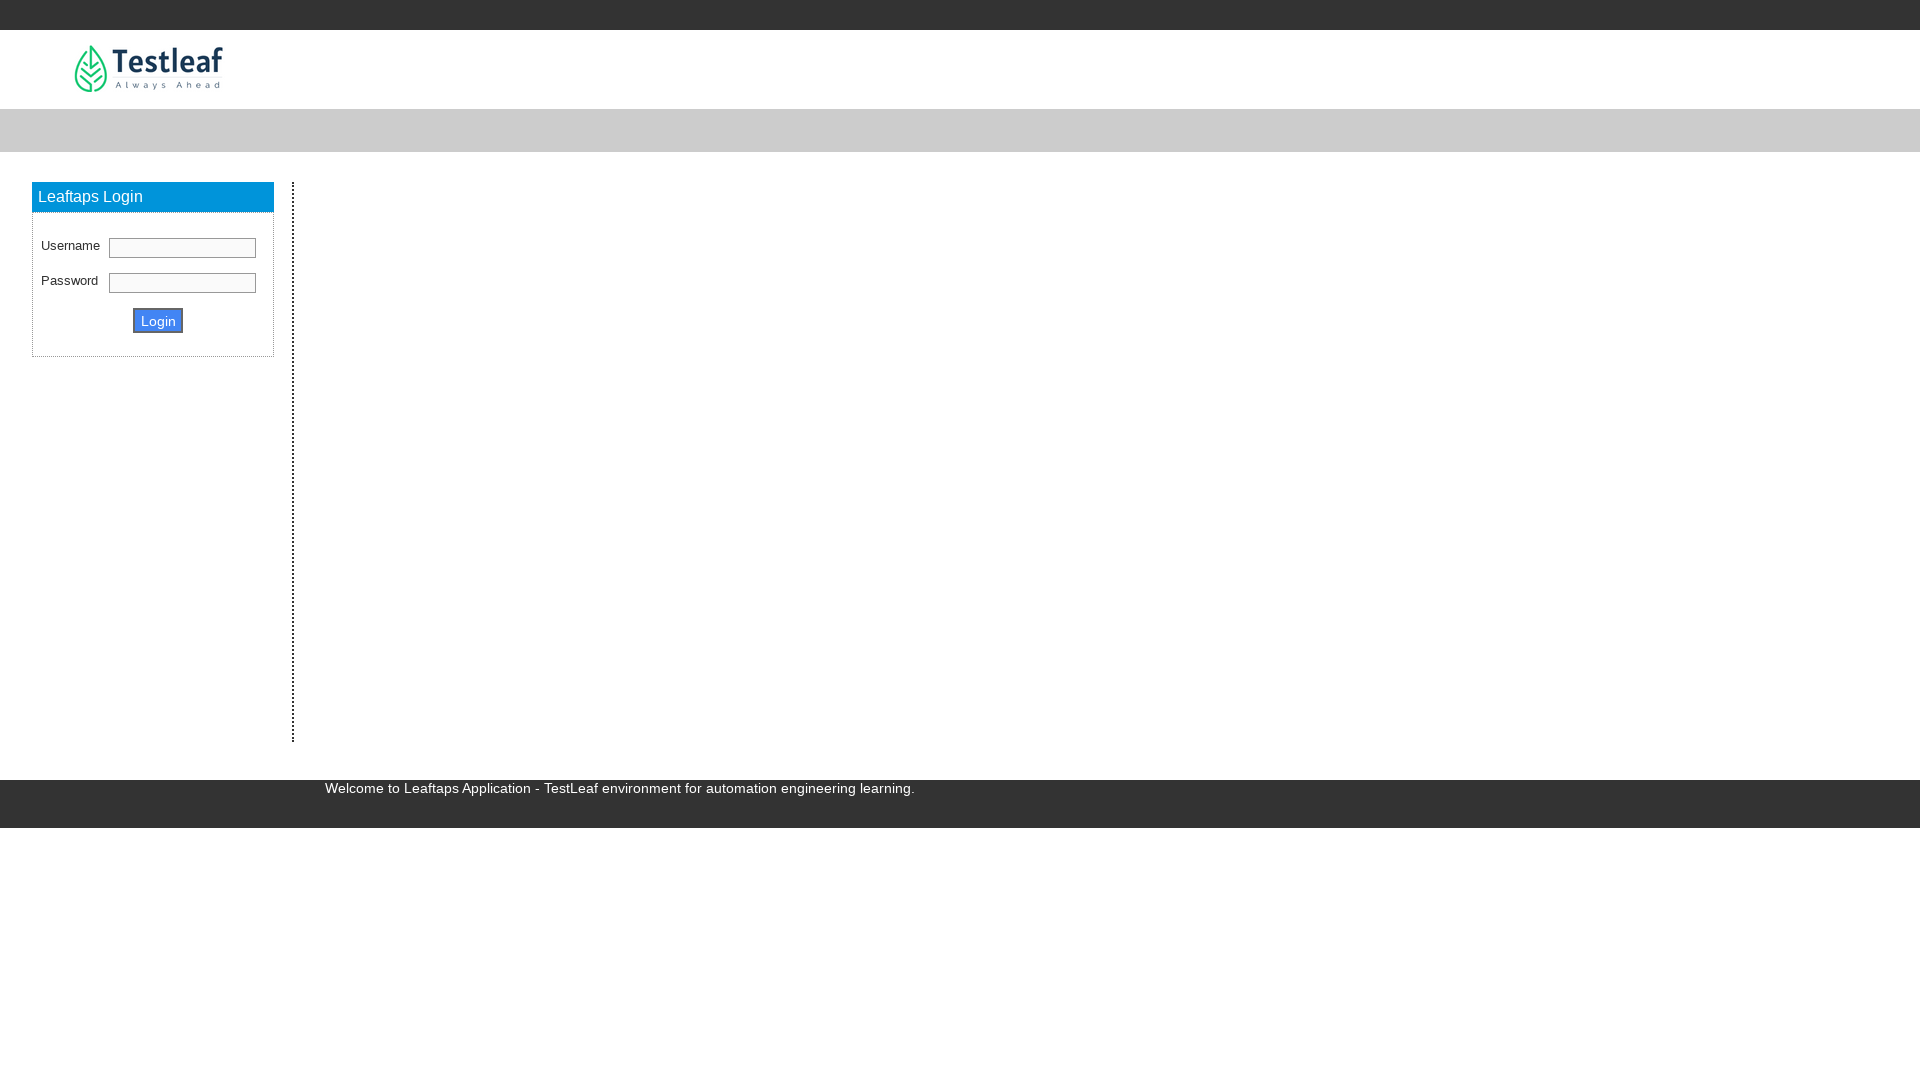

Page fully loaded and DOM content was ready
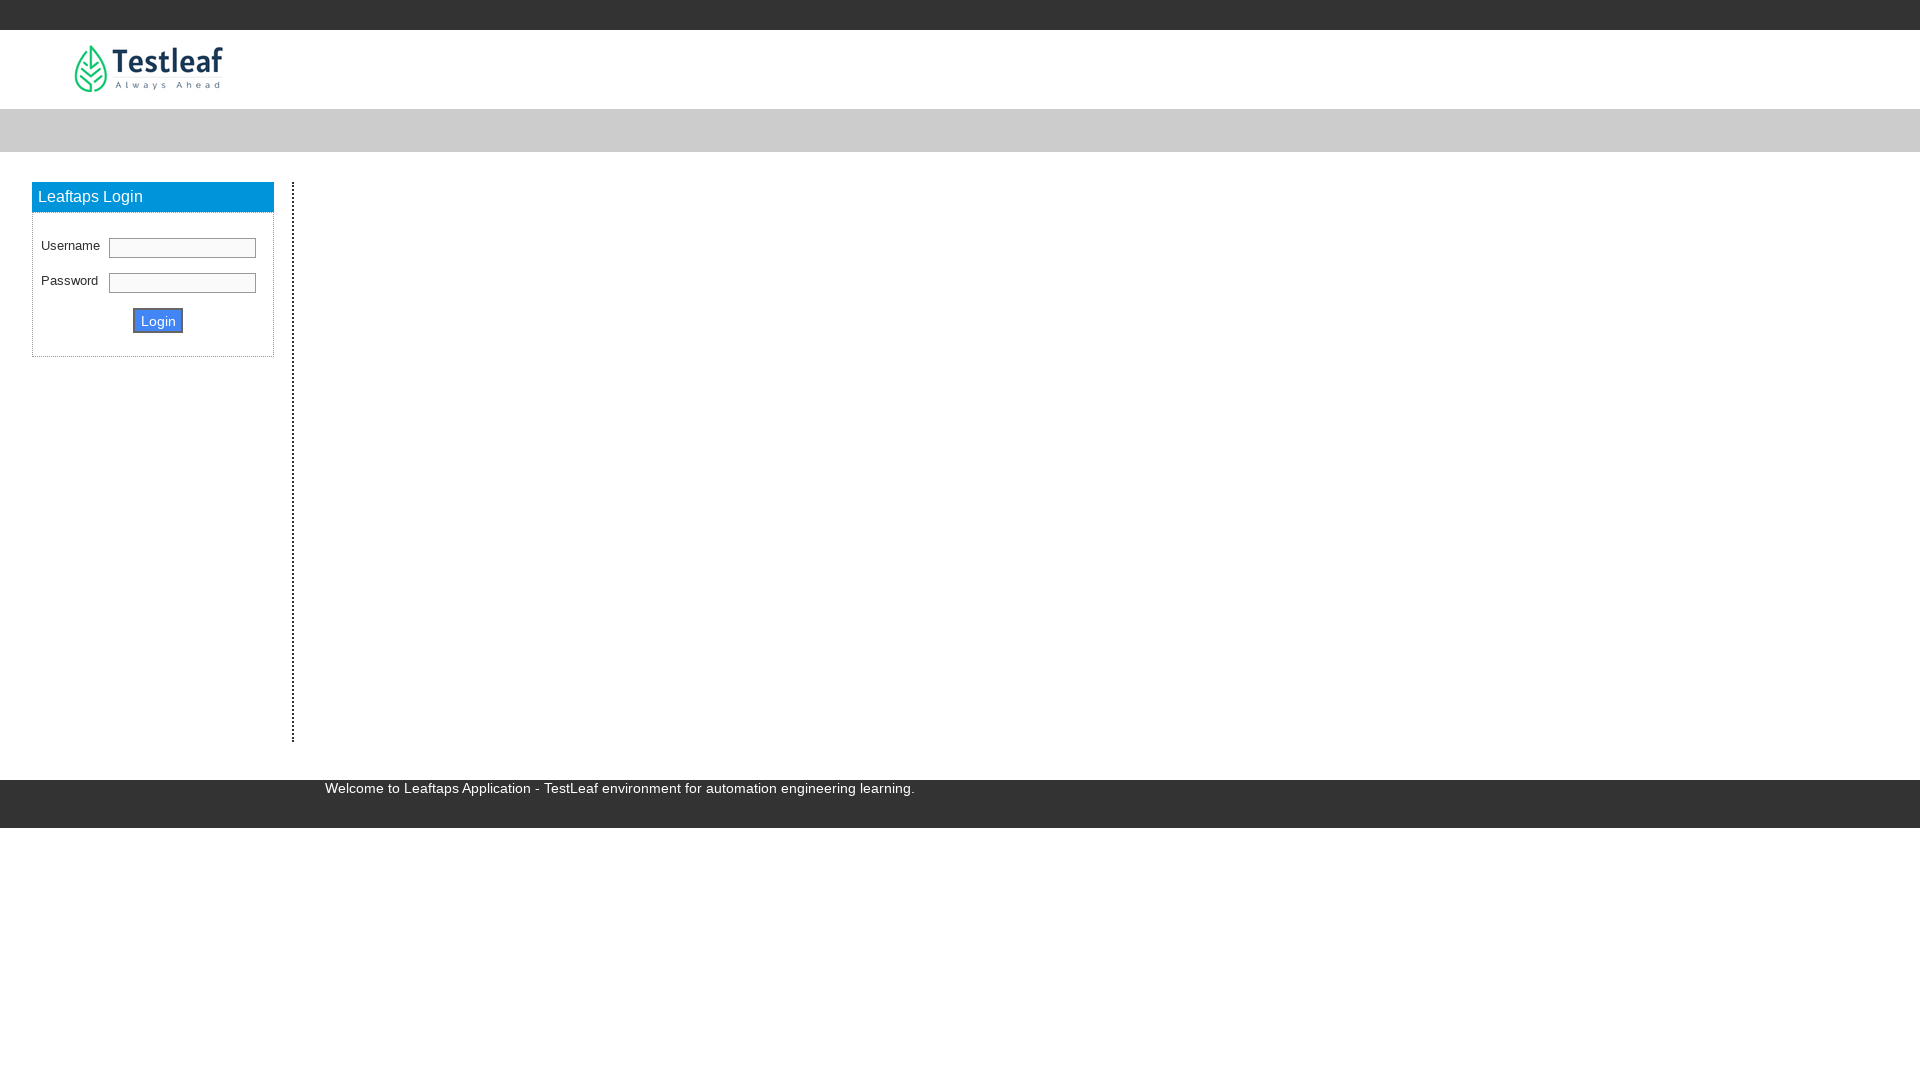

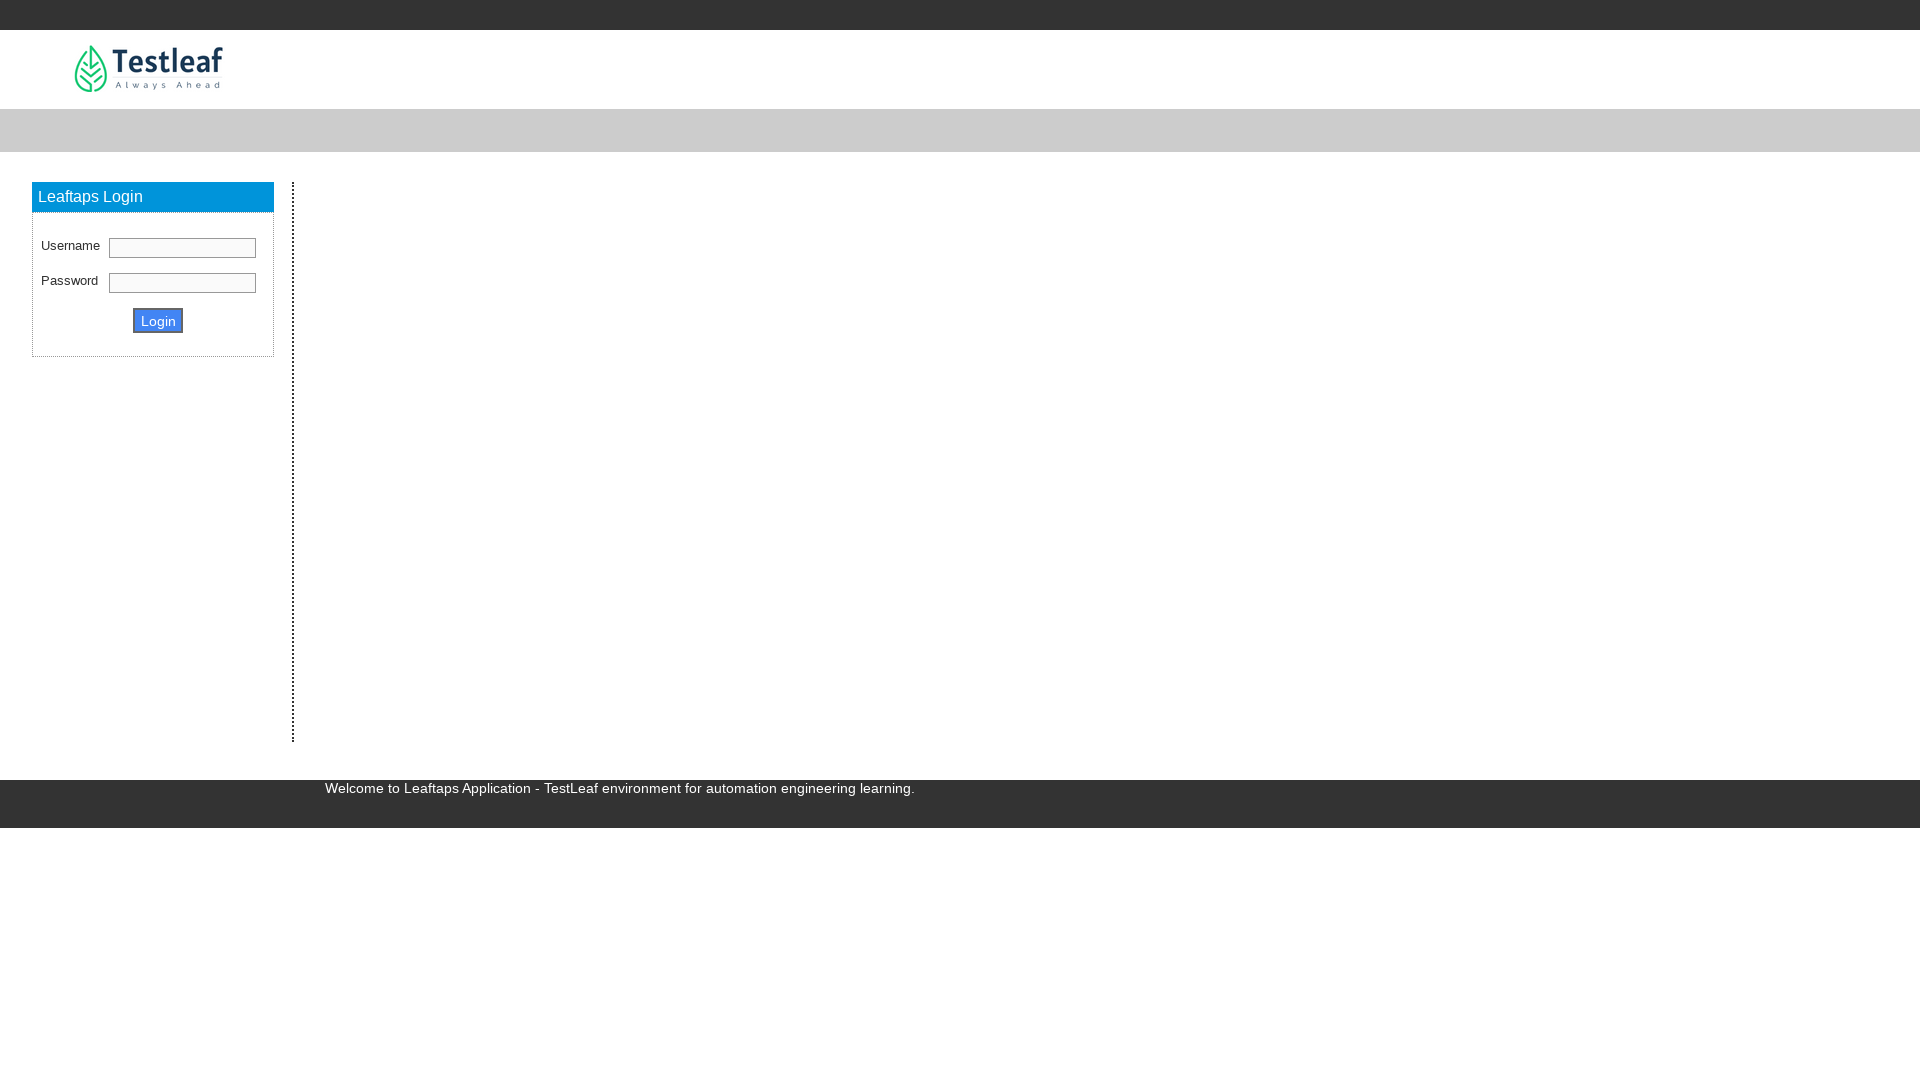